Tests clearing the complete state of all items by checking and unchecking the toggle all

Starting URL: https://demo.playwright.dev/todomvc

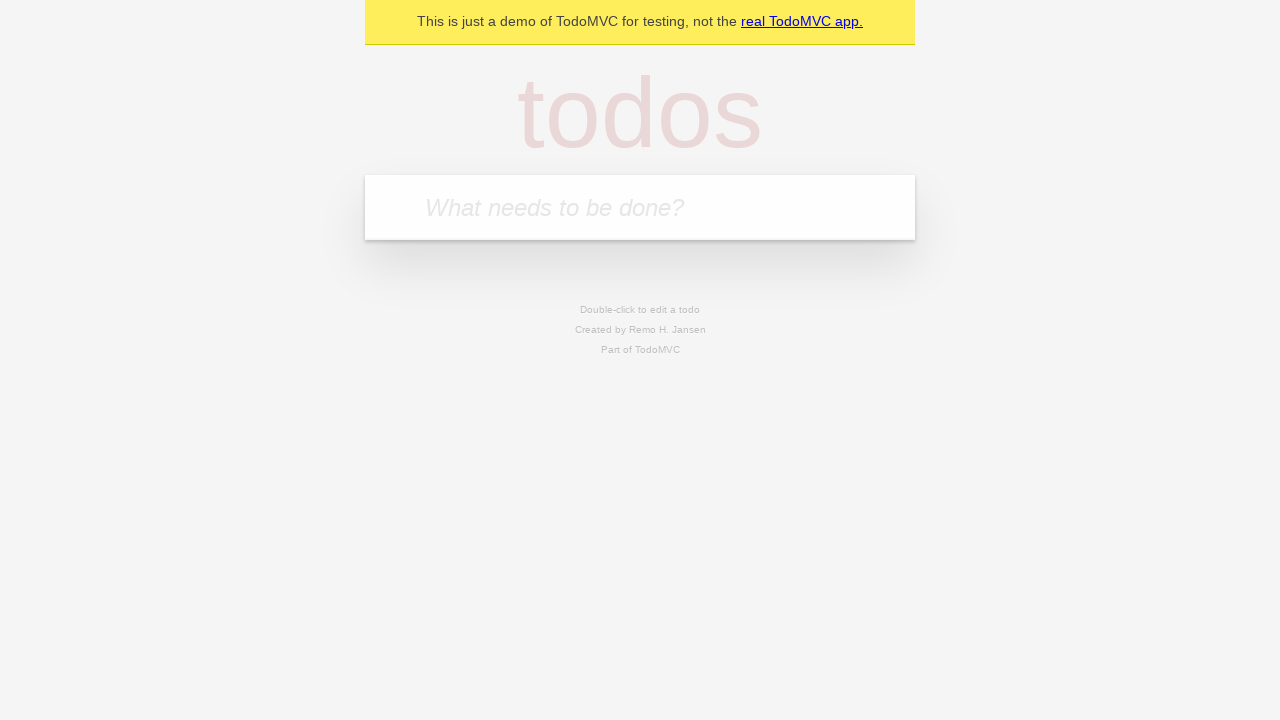

Filled todo input with 'buy some cheese' on internal:attr=[placeholder="What needs to be done?"i]
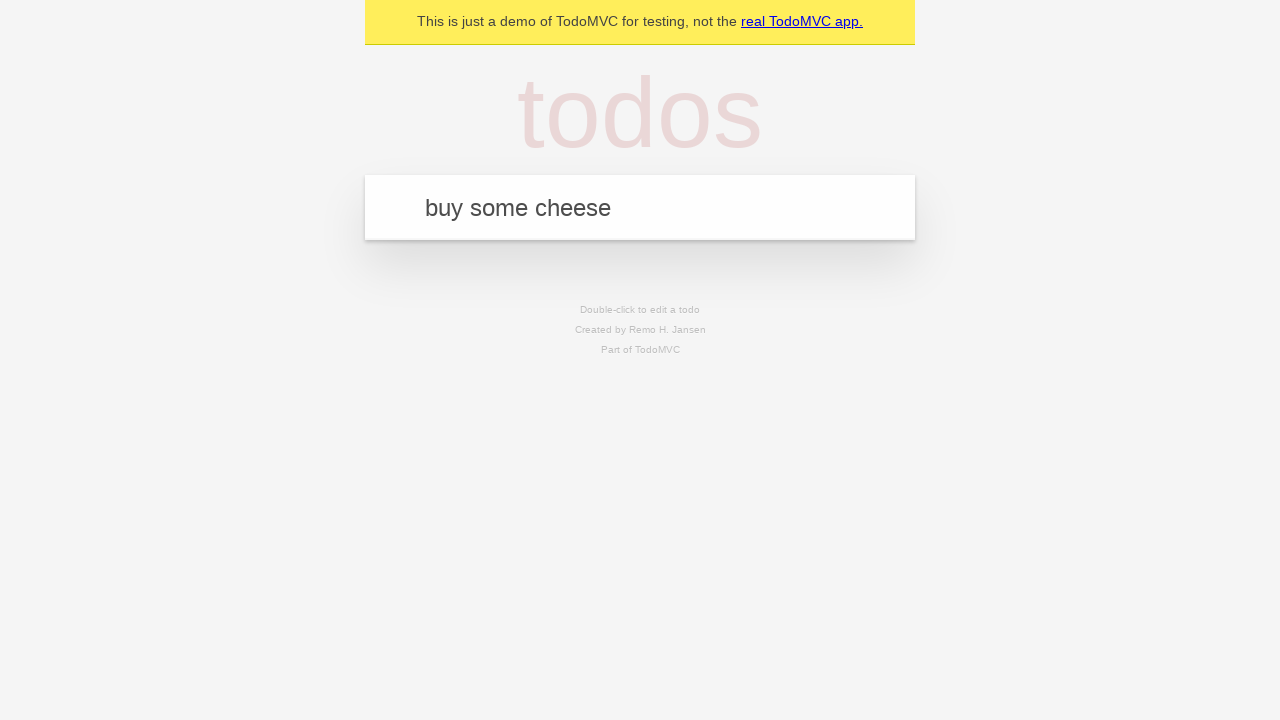

Pressed Enter to add todo 'buy some cheese' on internal:attr=[placeholder="What needs to be done?"i]
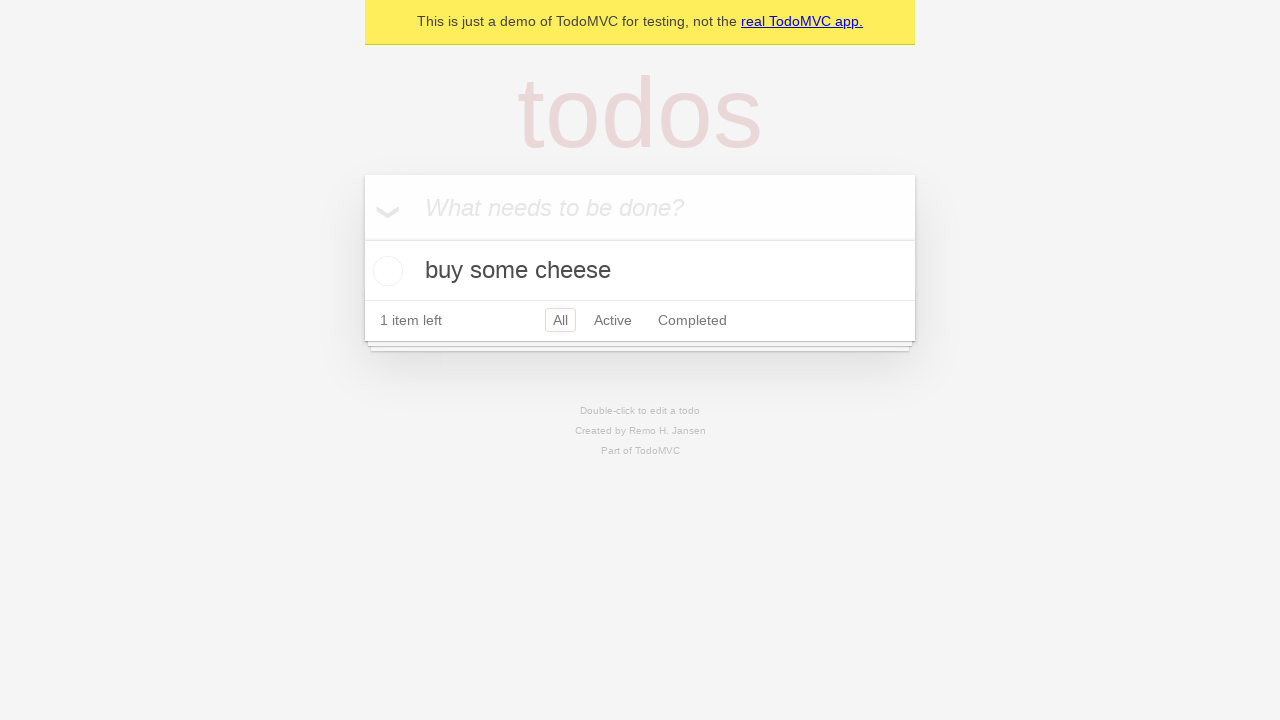

Filled todo input with 'feed the cat' on internal:attr=[placeholder="What needs to be done?"i]
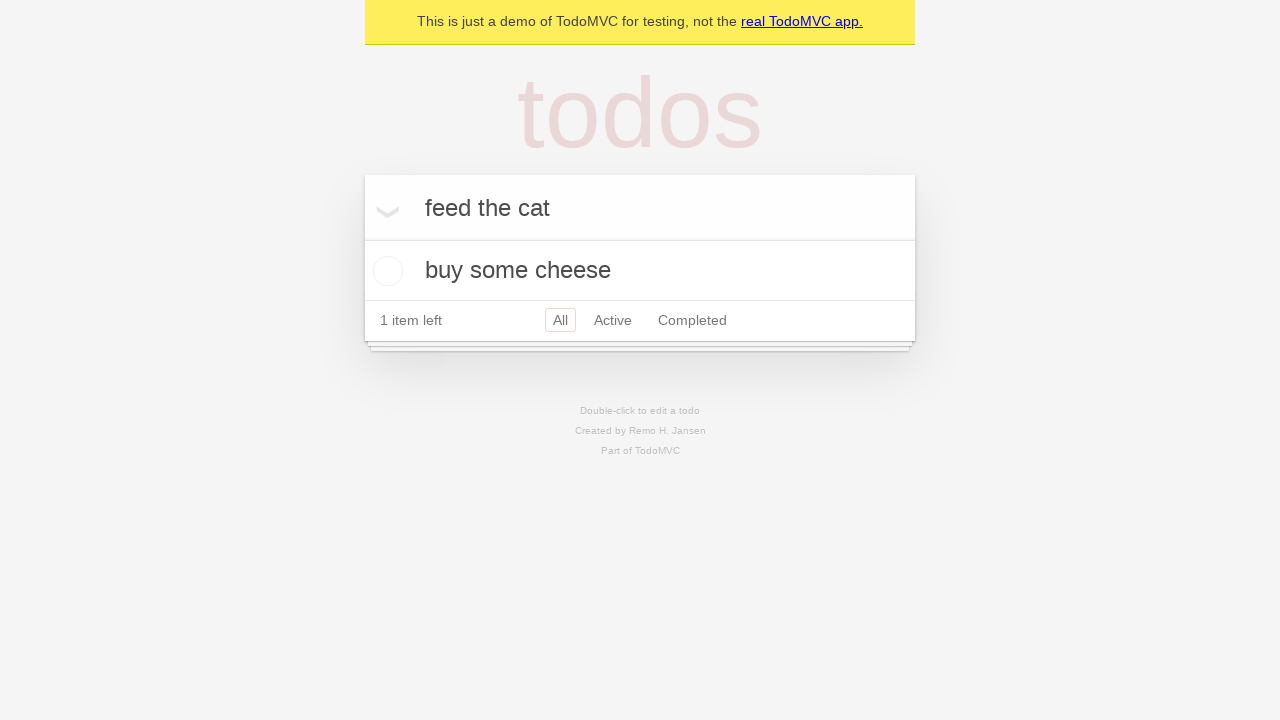

Pressed Enter to add todo 'feed the cat' on internal:attr=[placeholder="What needs to be done?"i]
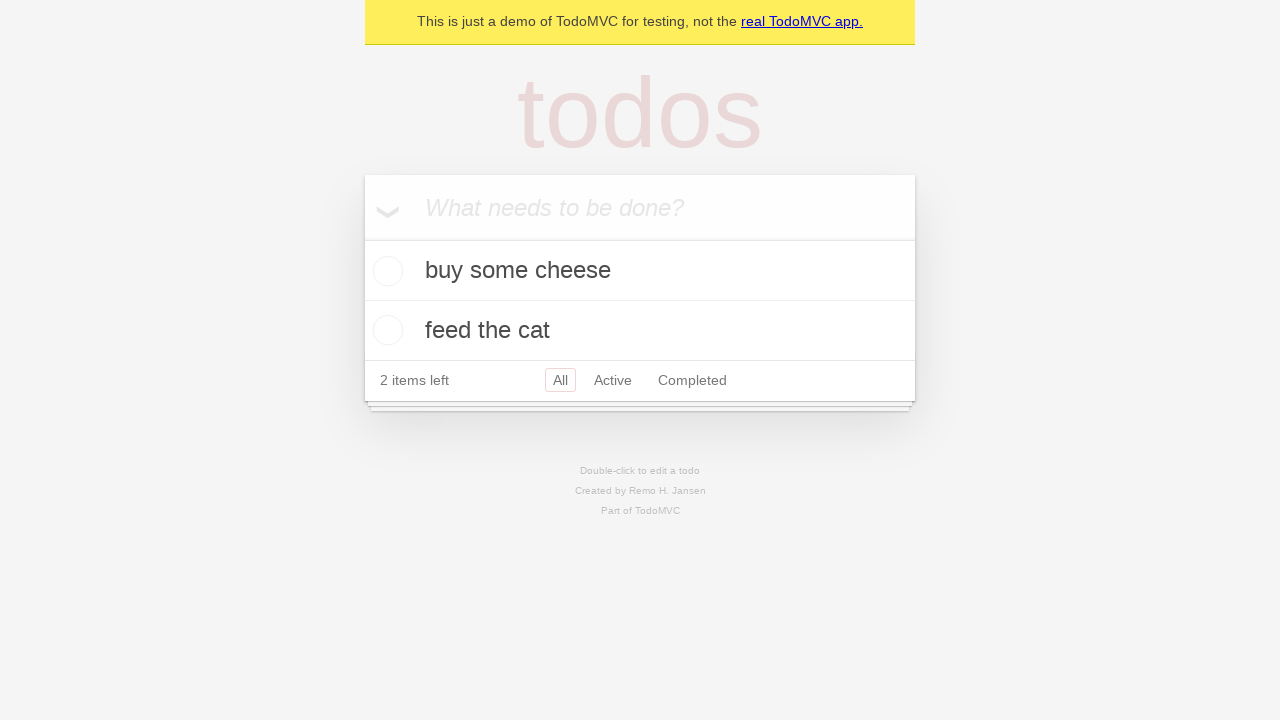

Filled todo input with 'book a doctors appointment' on internal:attr=[placeholder="What needs to be done?"i]
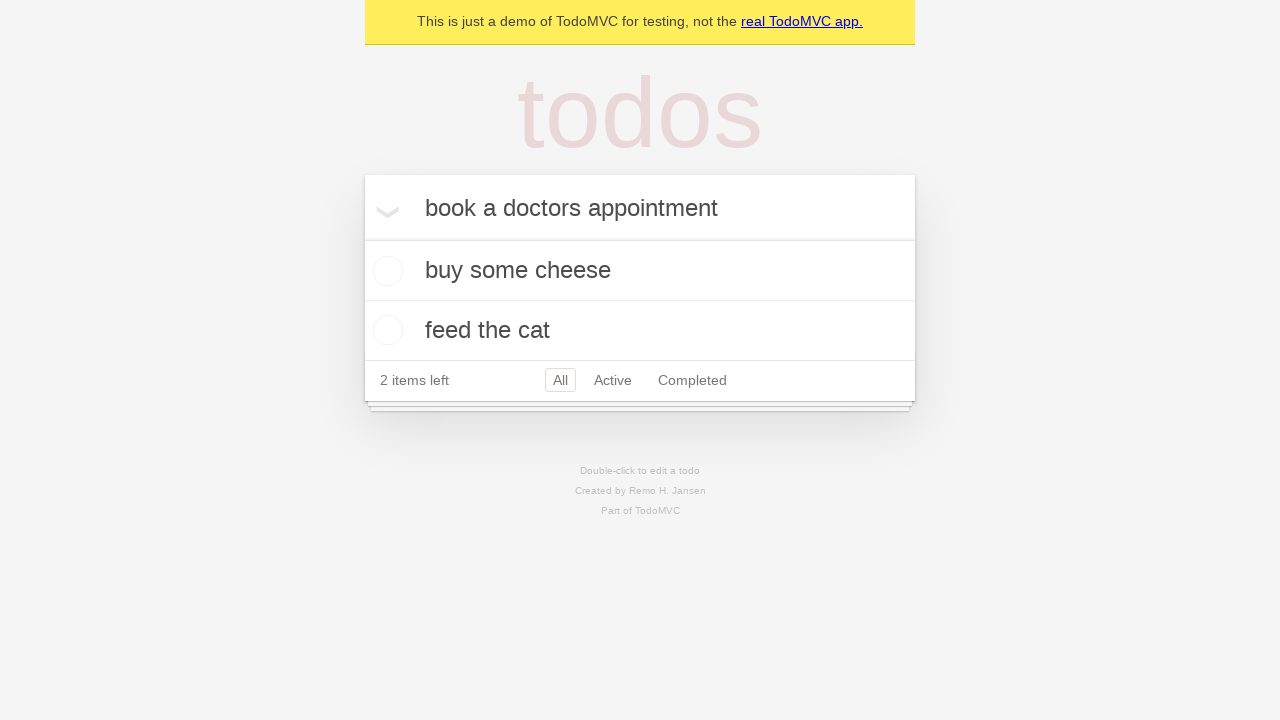

Pressed Enter to add todo 'book a doctors appointment' on internal:attr=[placeholder="What needs to be done?"i]
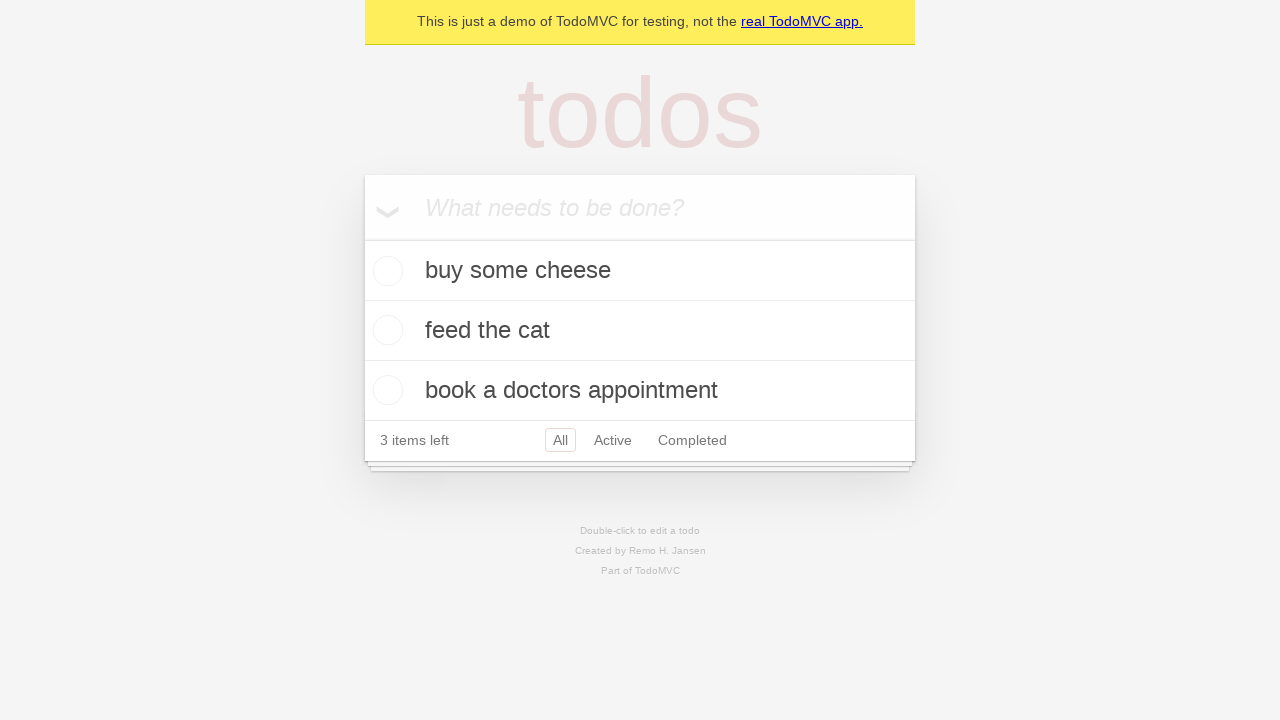

Checked the toggle all button to mark all items as complete at (362, 238) on internal:label="Mark all as complete"i
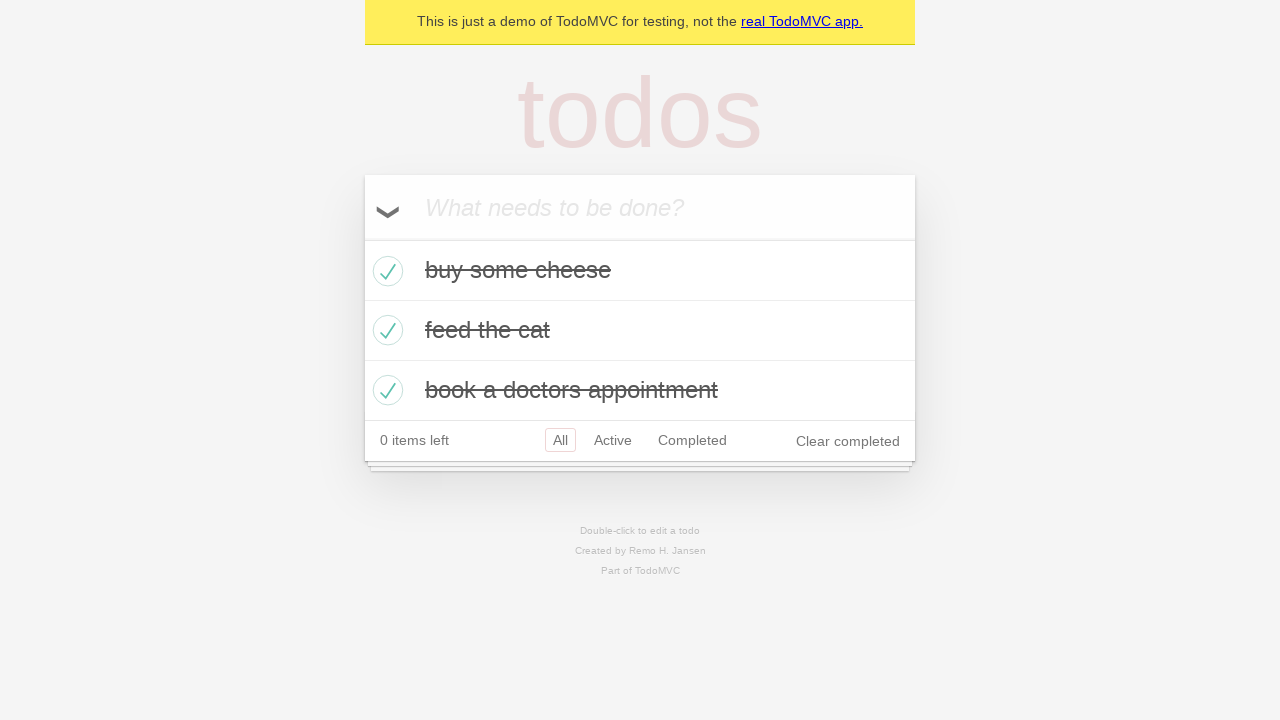

Unchecked the toggle all button to clear complete state of all items at (362, 238) on internal:label="Mark all as complete"i
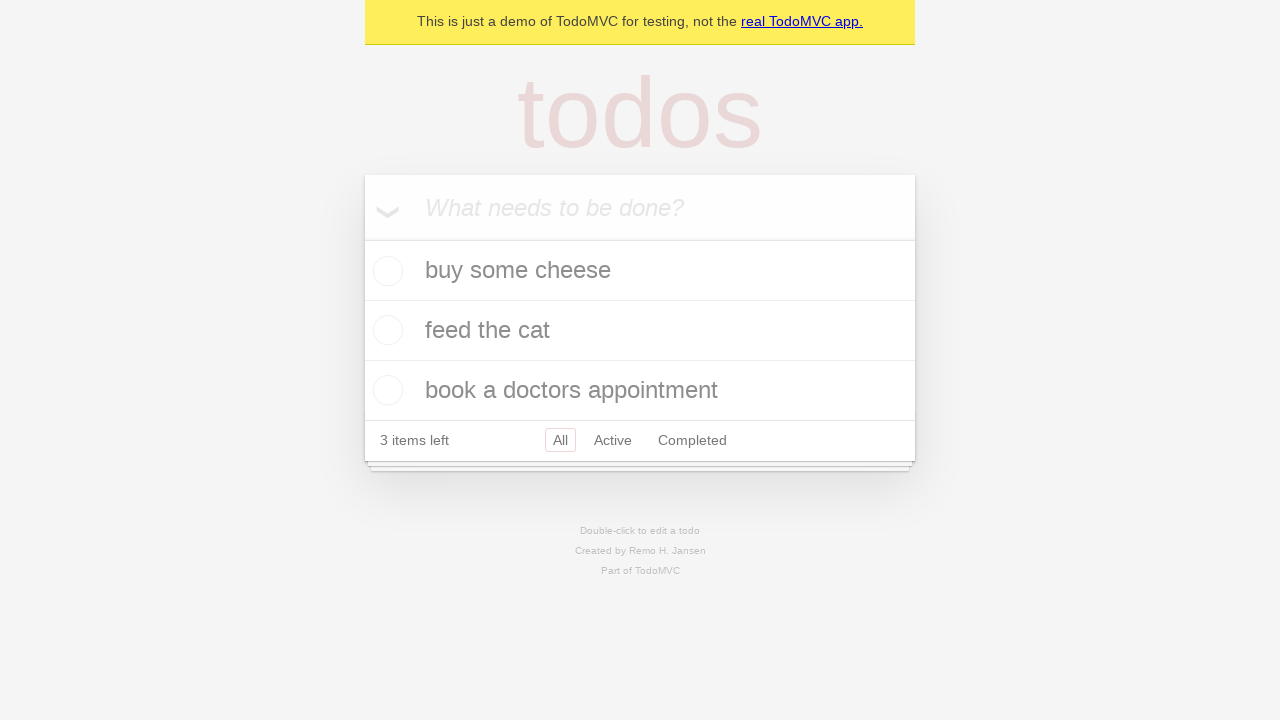

Waited 500ms for state to update
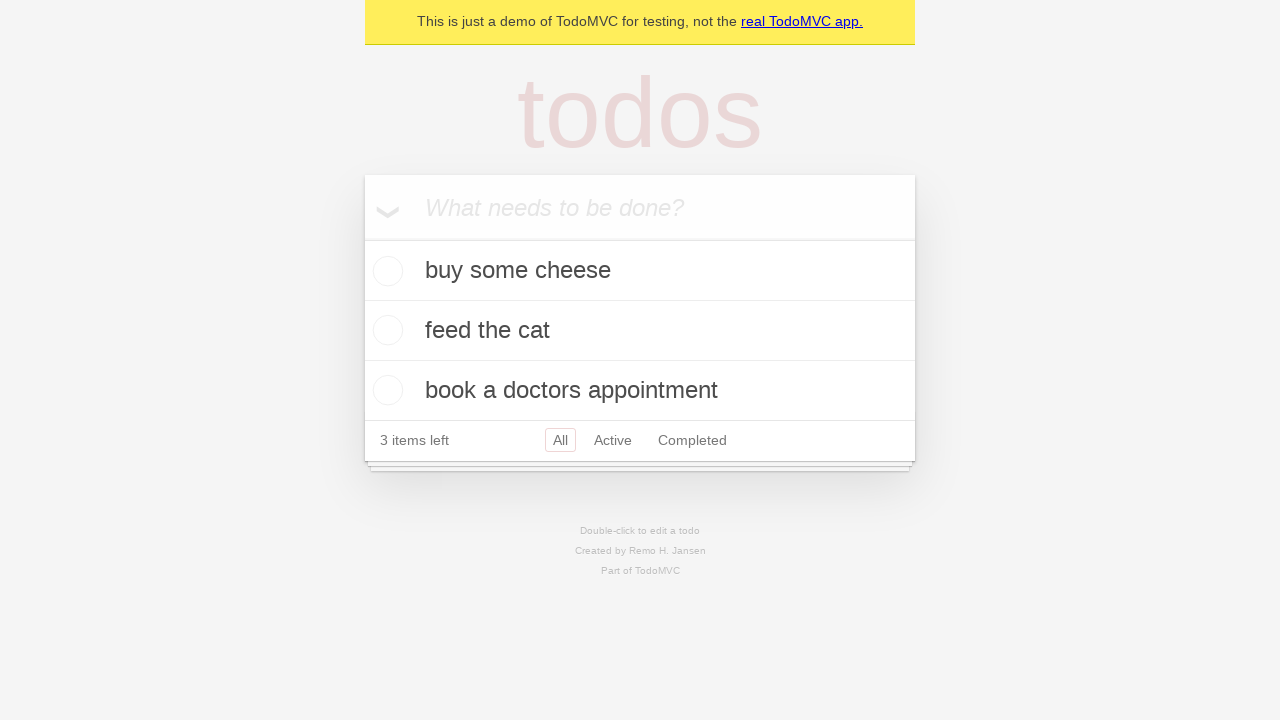

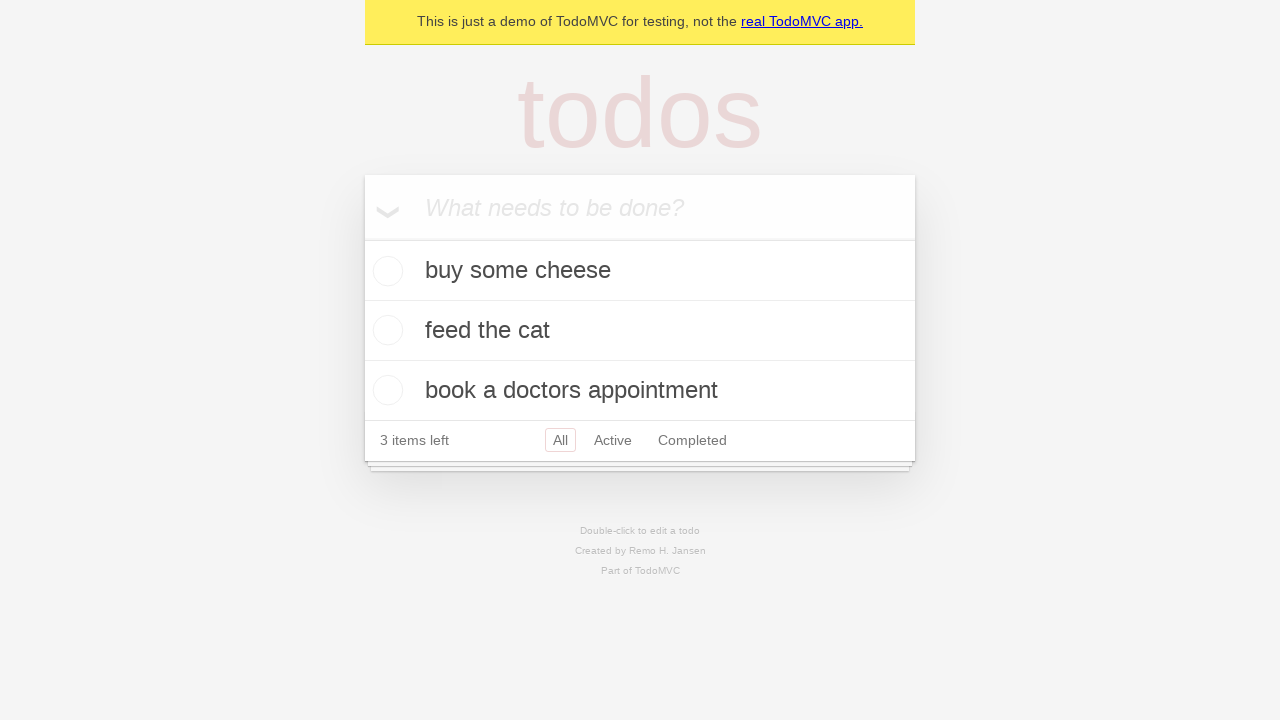